Opens a new window message by clicking the message window button and verifies the message content

Starting URL: https://demoqa.com/browser-windows

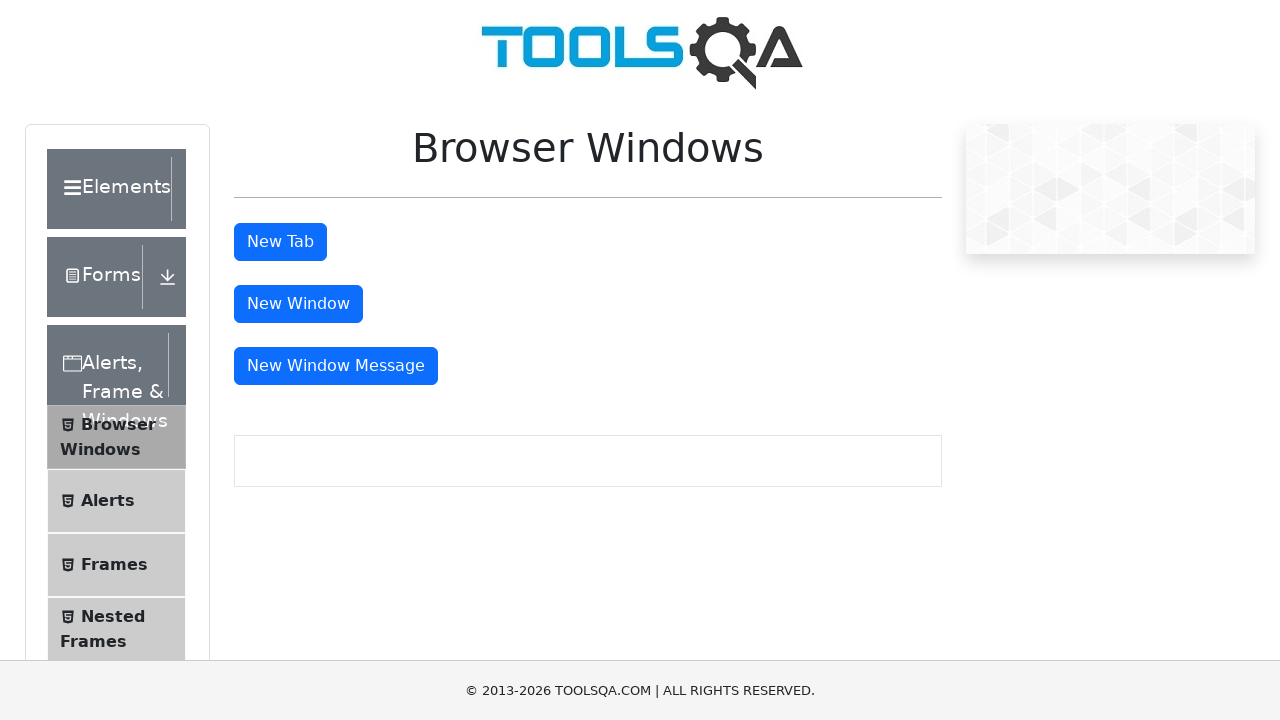

Clicked message window button to open new window at (336, 366) on button#messageWindowButton
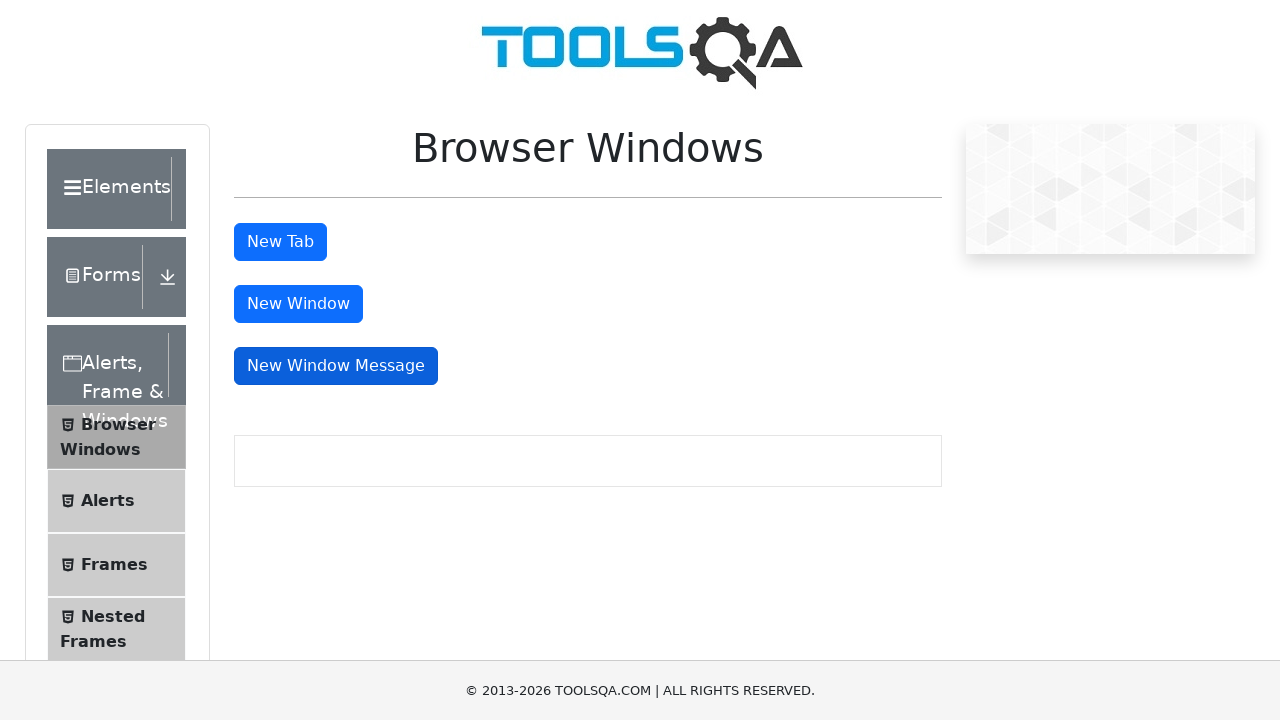

Retrieved all window handles
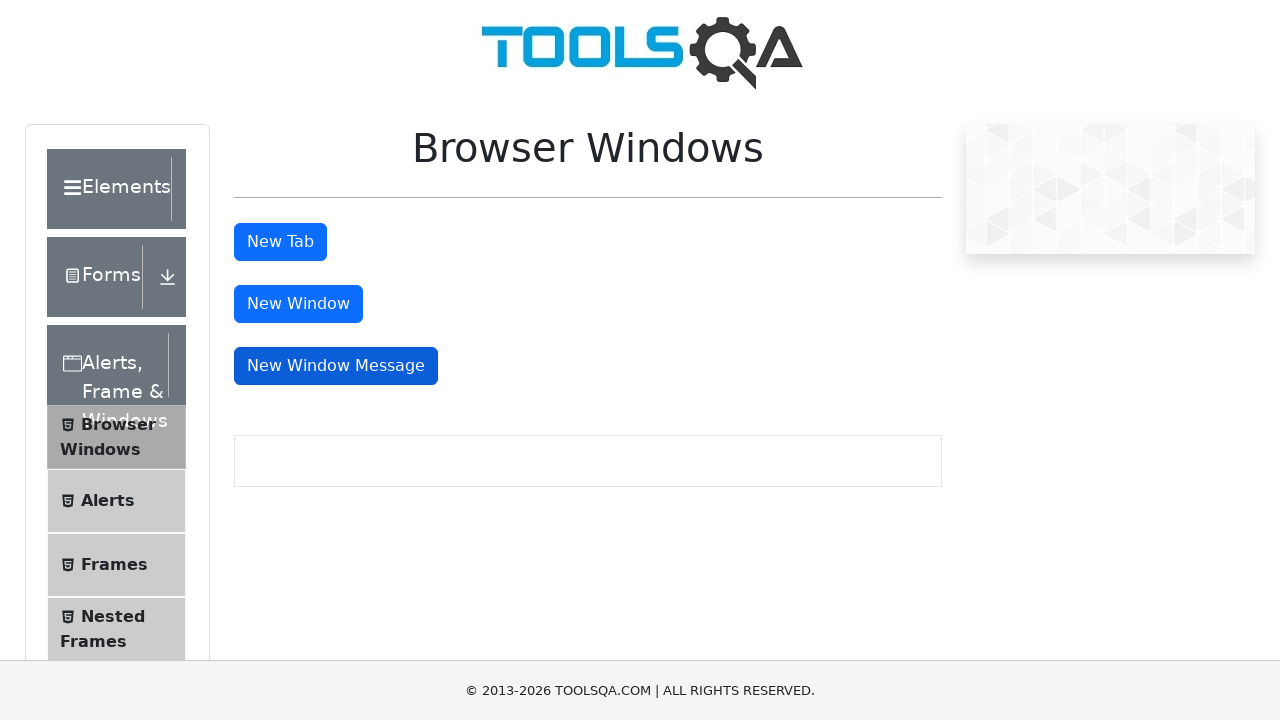

Identified parent window
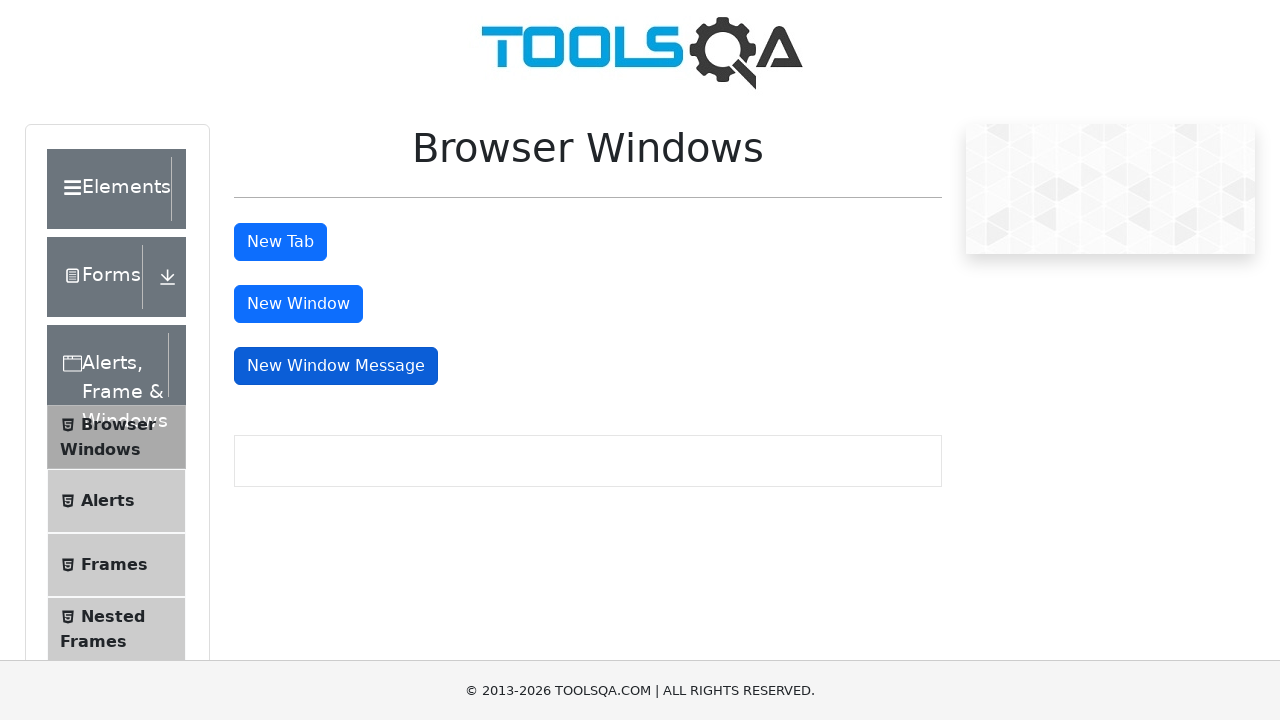

Identified child window
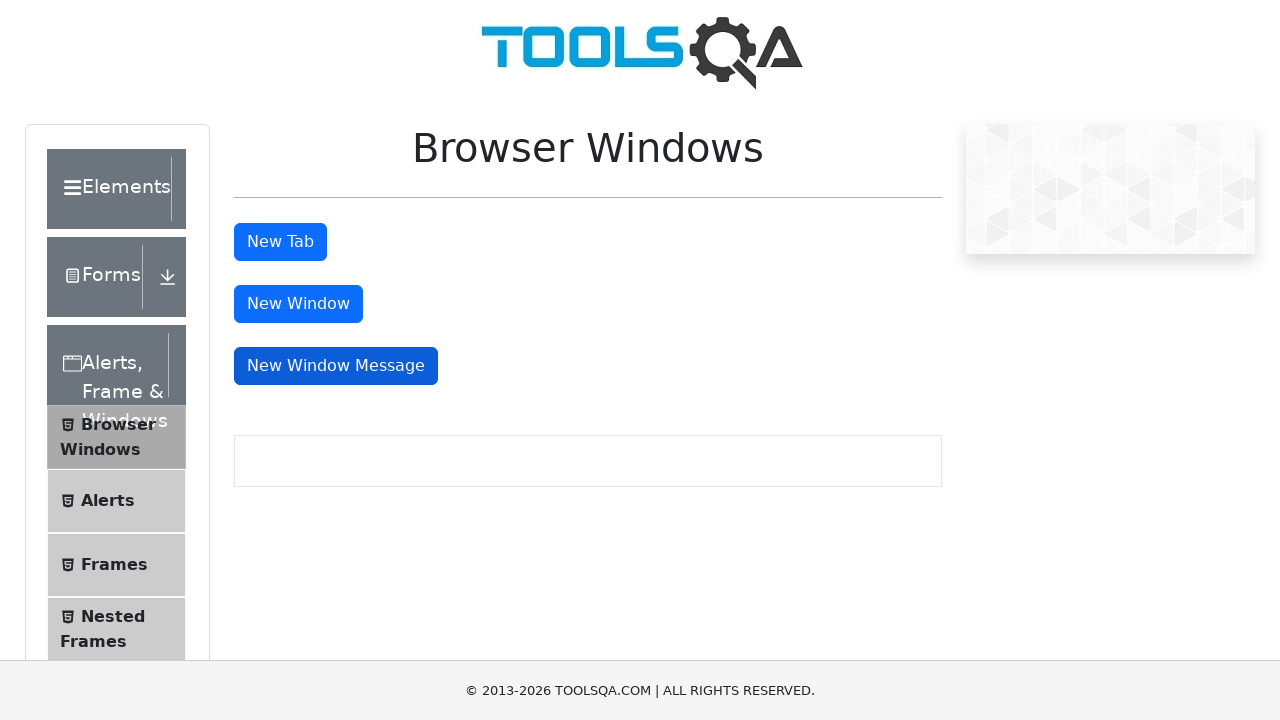

Verified message content in child window: 'Knowledge increases by sharing but not by saving'
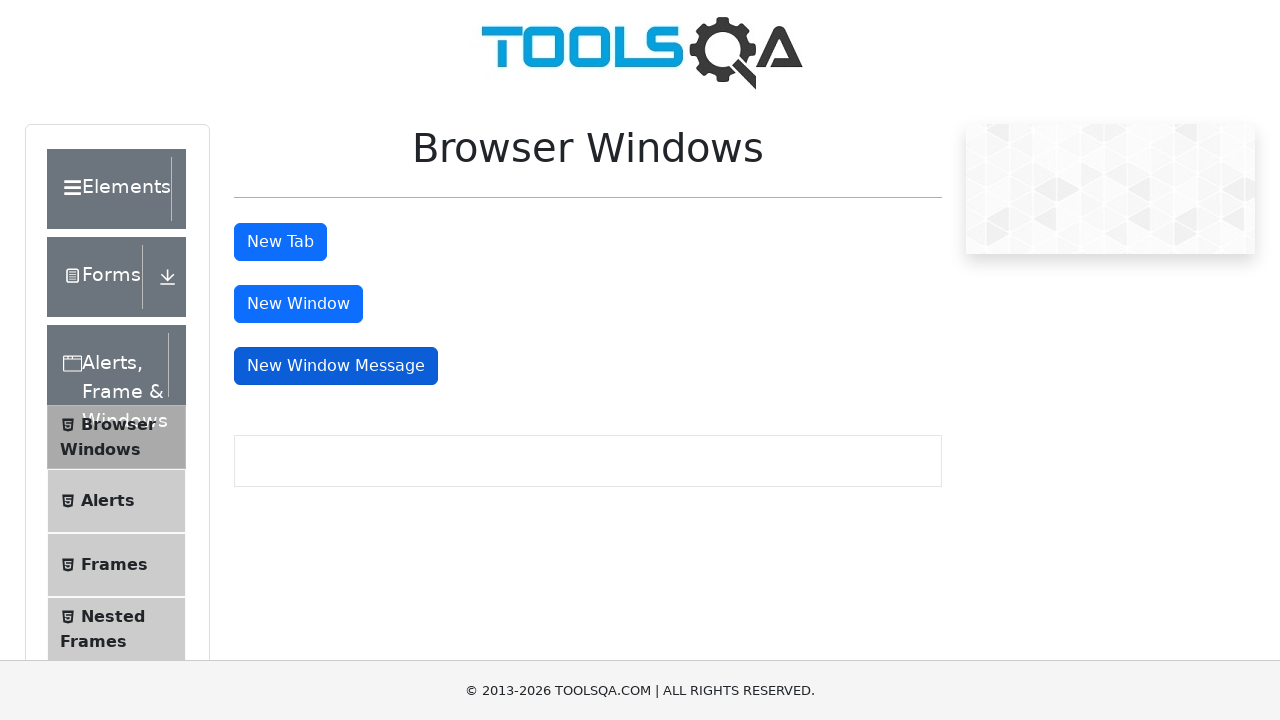

Switched focus back to parent window
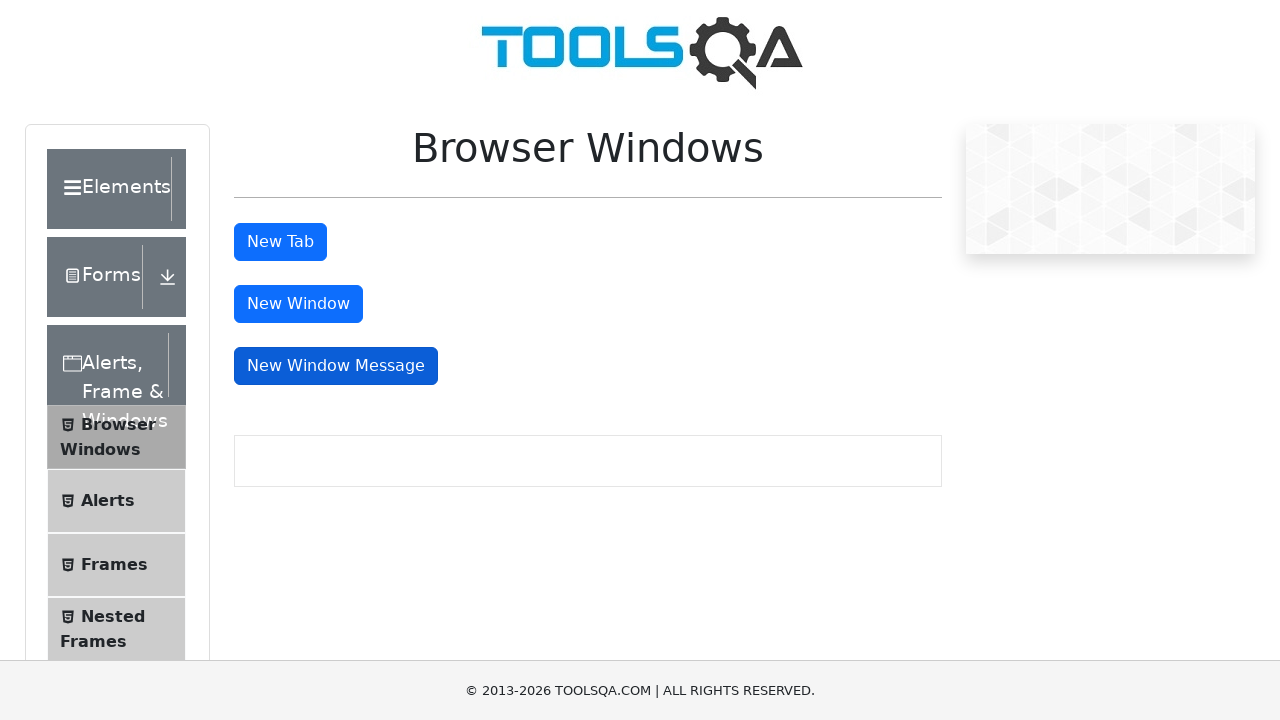

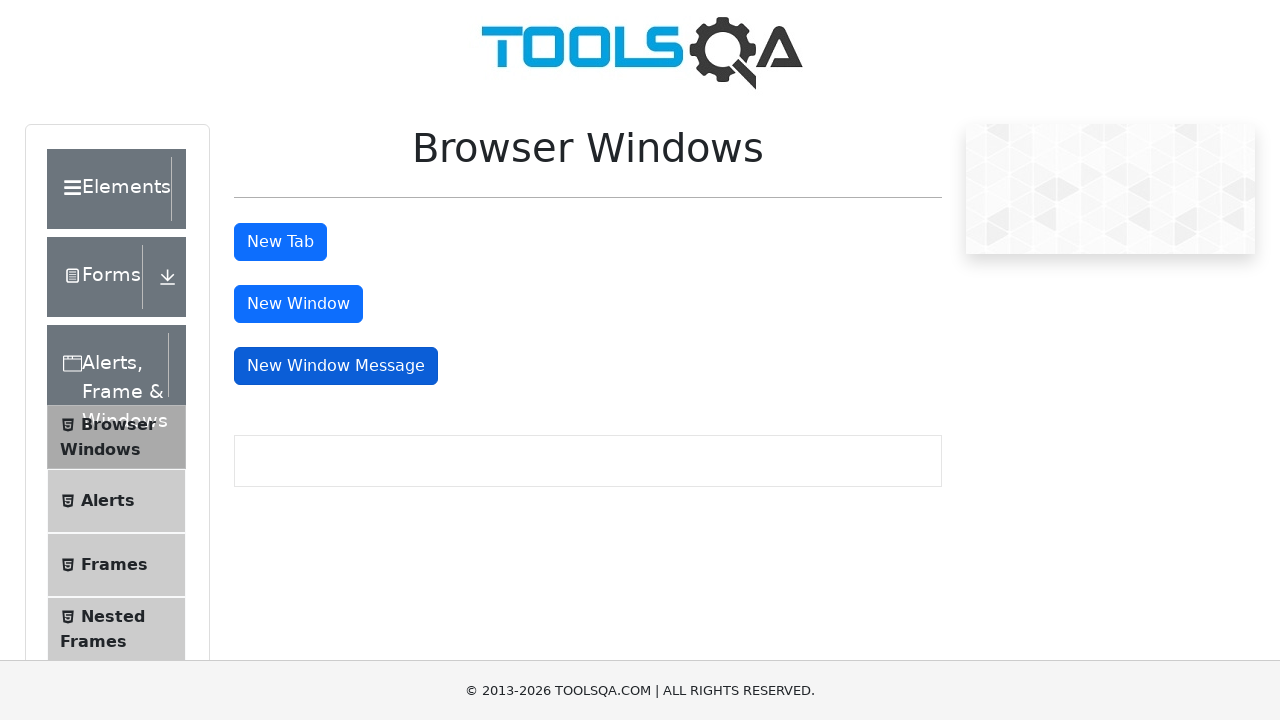